Tests editing a todo item by double-clicking, filling new text, and pressing Enter

Starting URL: https://demo.playwright.dev/todomvc

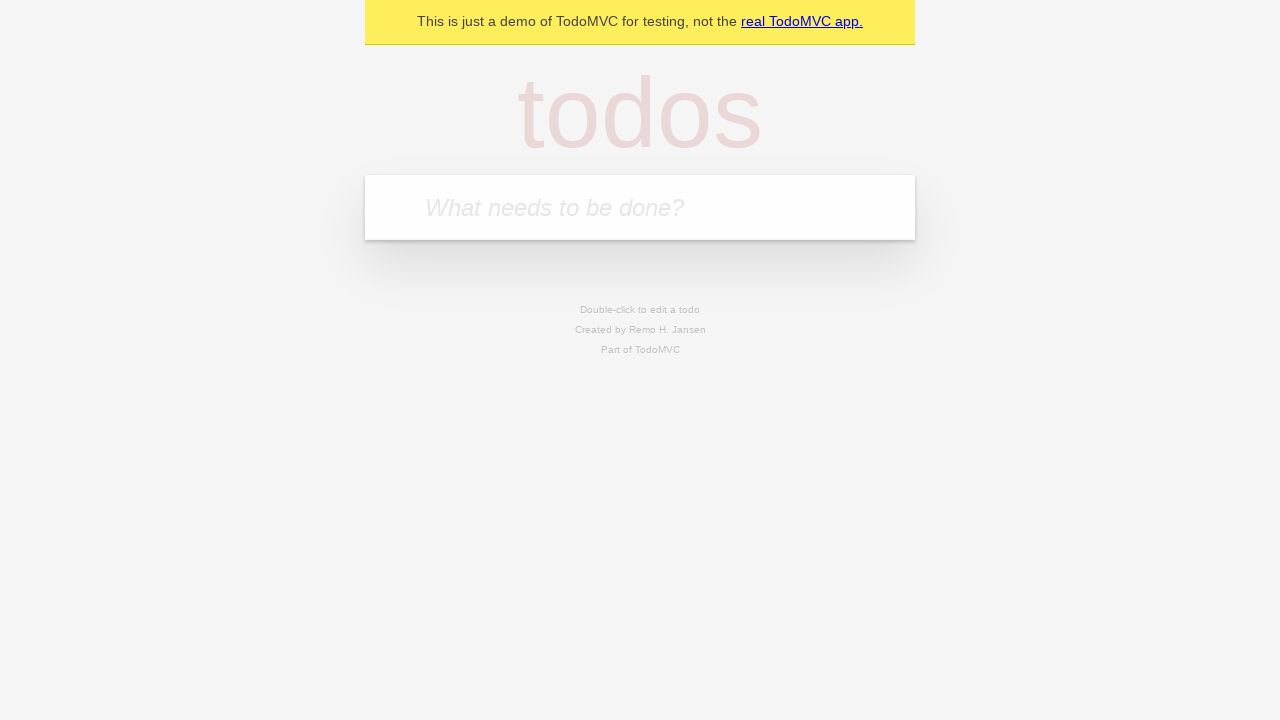

Filled todo input with 'buy some cheese' on internal:attr=[placeholder="What needs to be done?"i]
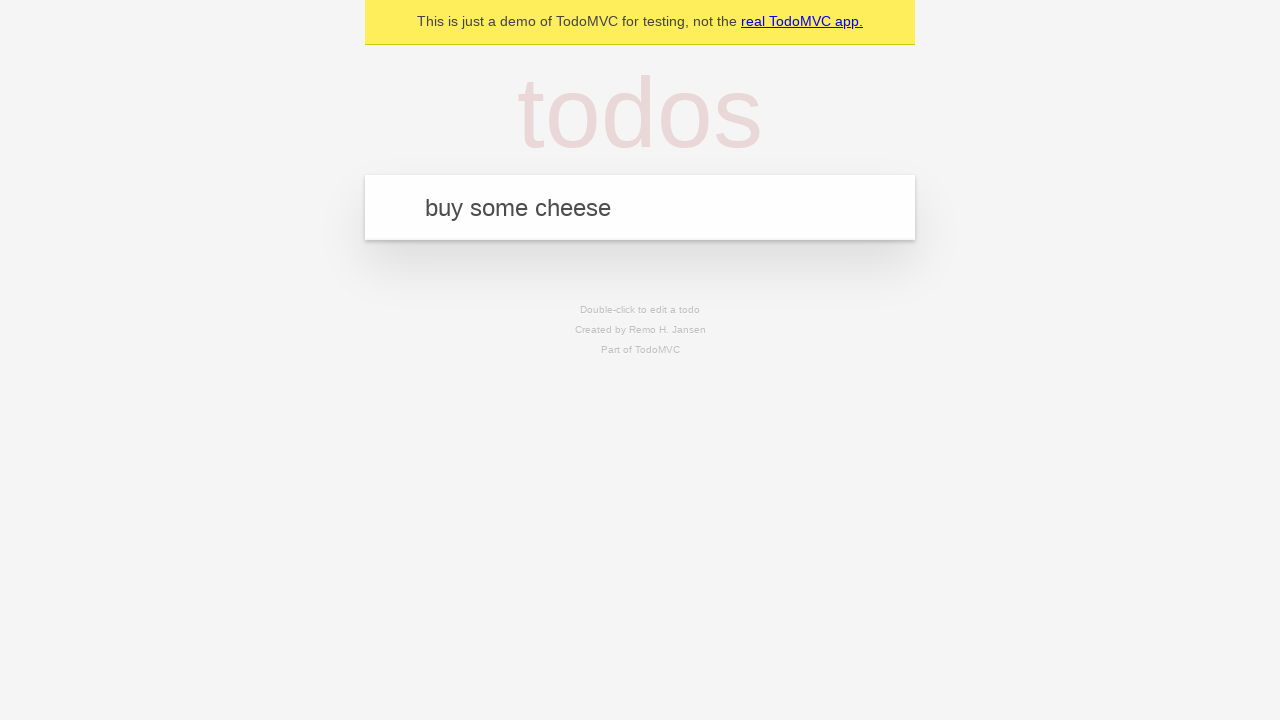

Pressed Enter to create first todo item on internal:attr=[placeholder="What needs to be done?"i]
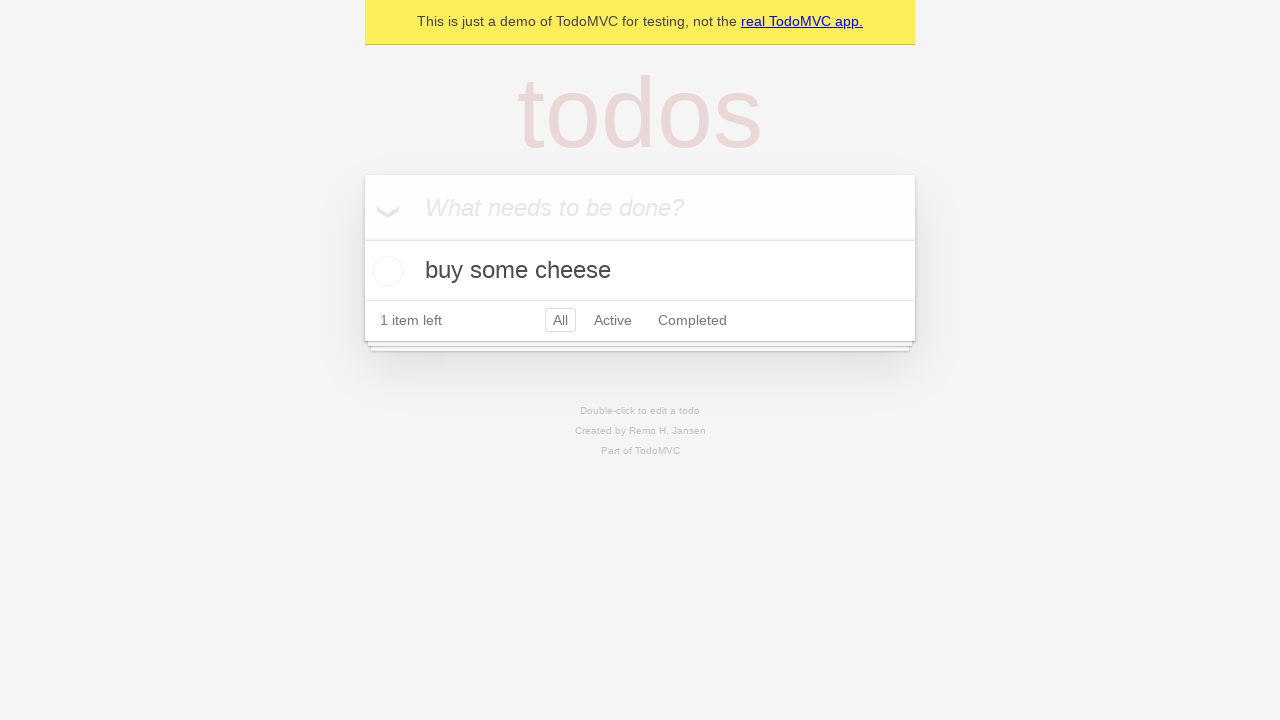

Filled todo input with 'feed the cat' on internal:attr=[placeholder="What needs to be done?"i]
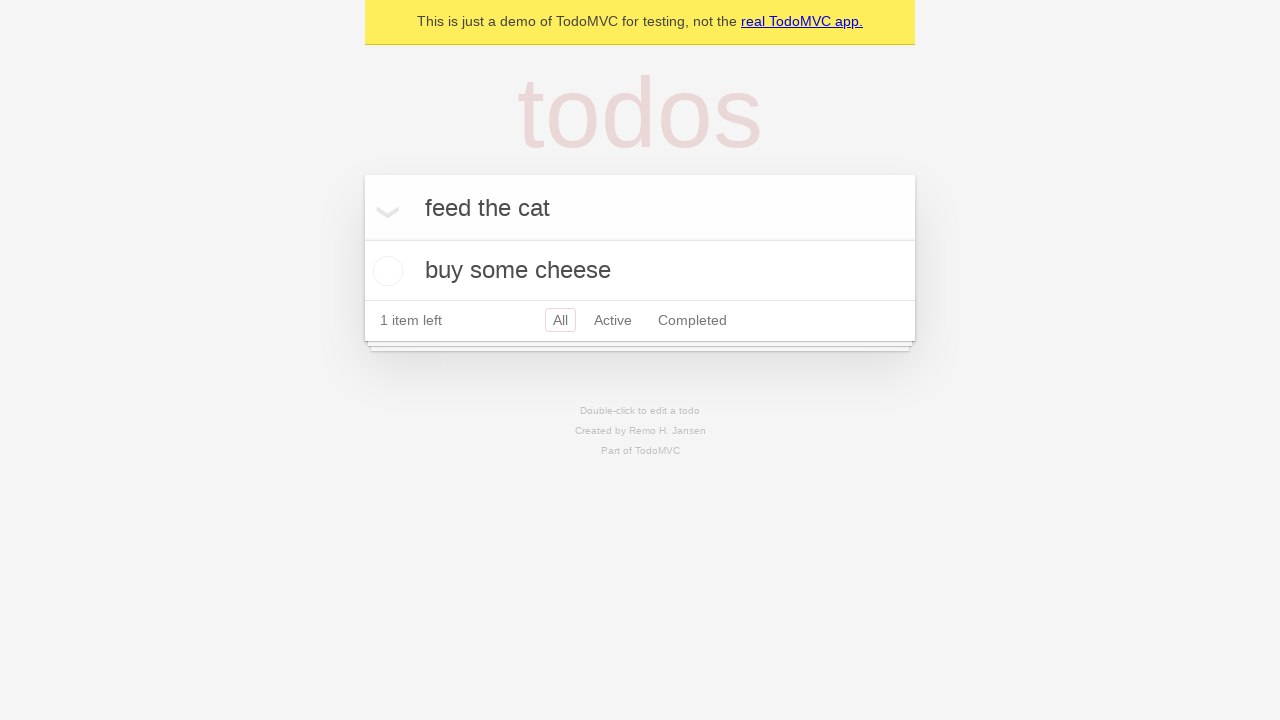

Pressed Enter to create second todo item on internal:attr=[placeholder="What needs to be done?"i]
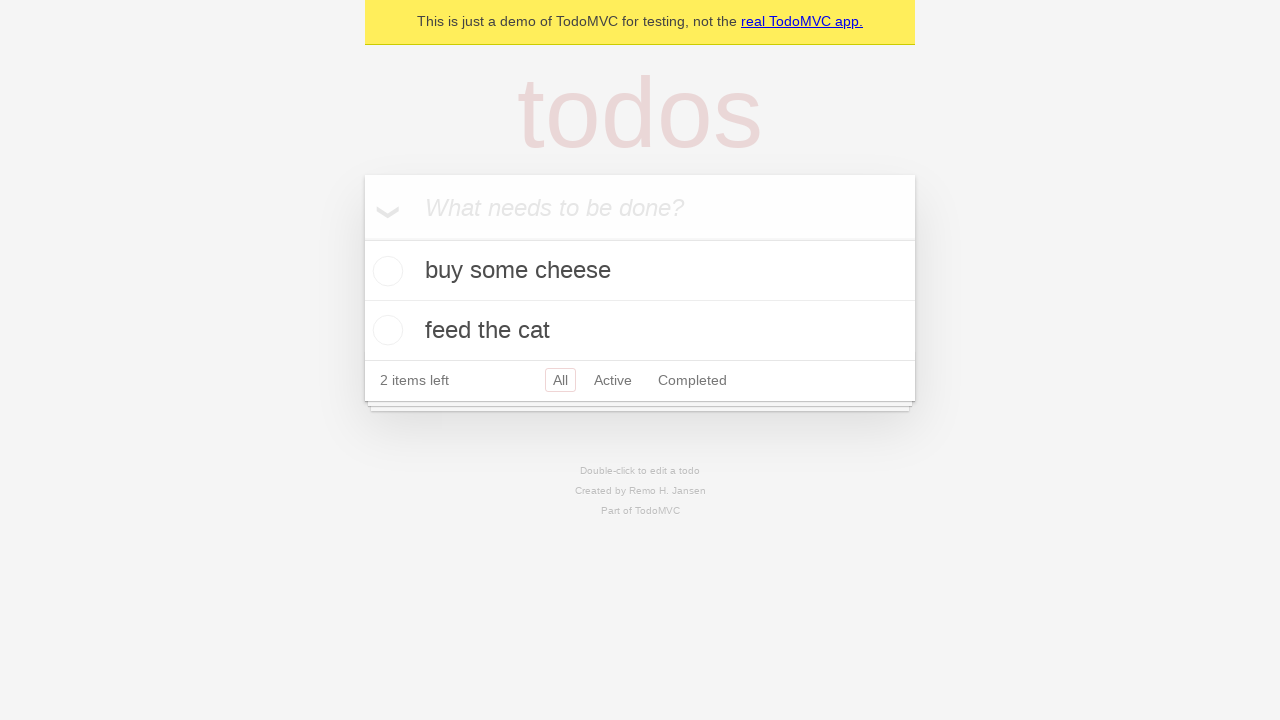

Filled todo input with 'book a doctors appointment' on internal:attr=[placeholder="What needs to be done?"i]
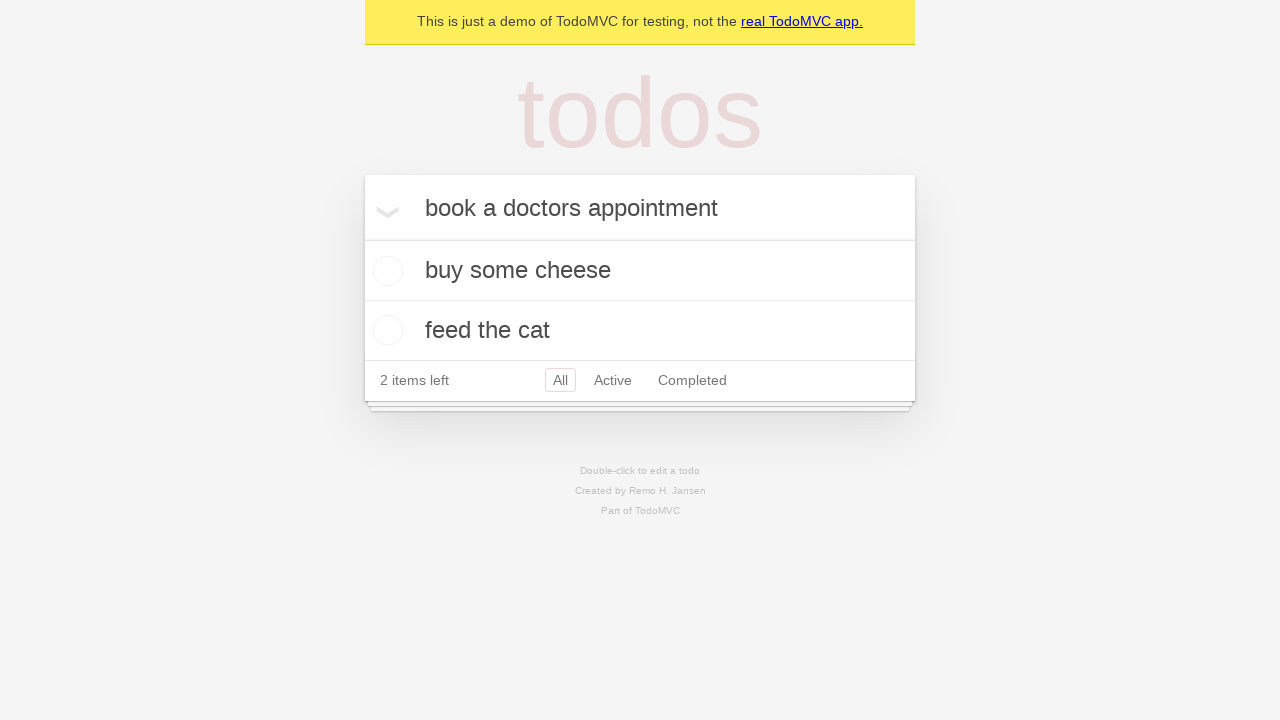

Pressed Enter to create third todo item on internal:attr=[placeholder="What needs to be done?"i]
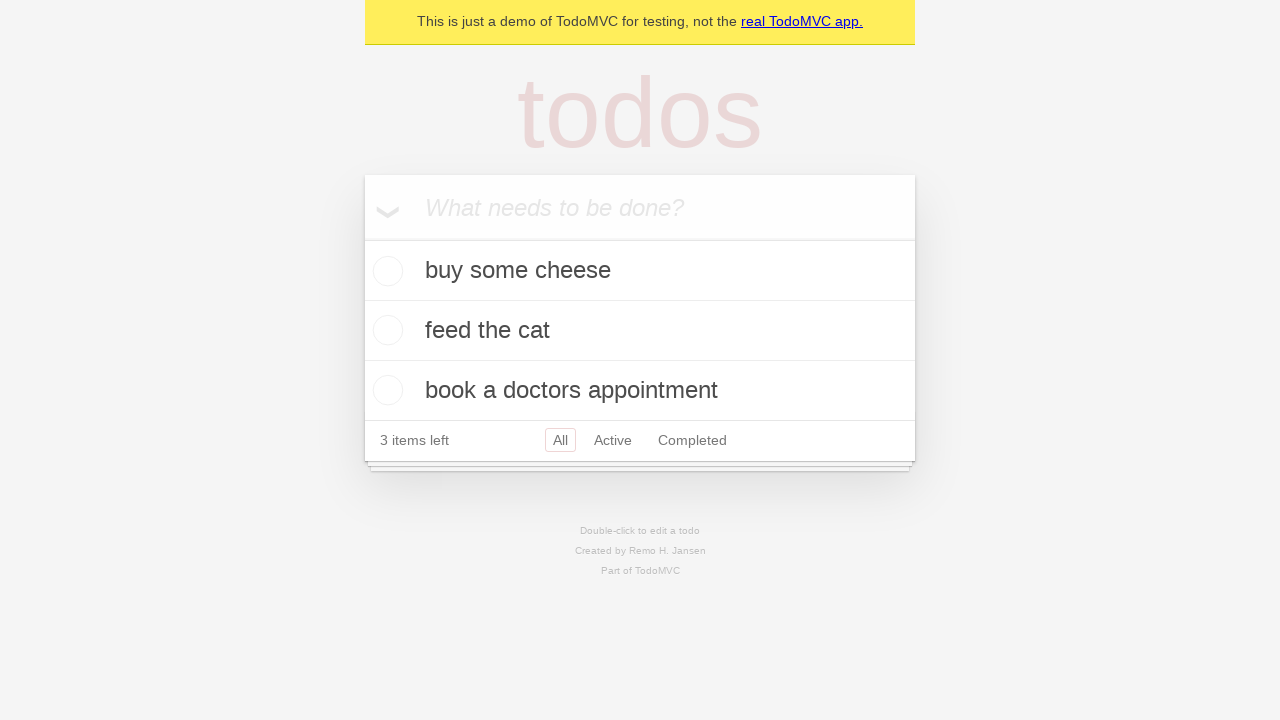

Waited for all 3 todo items to load
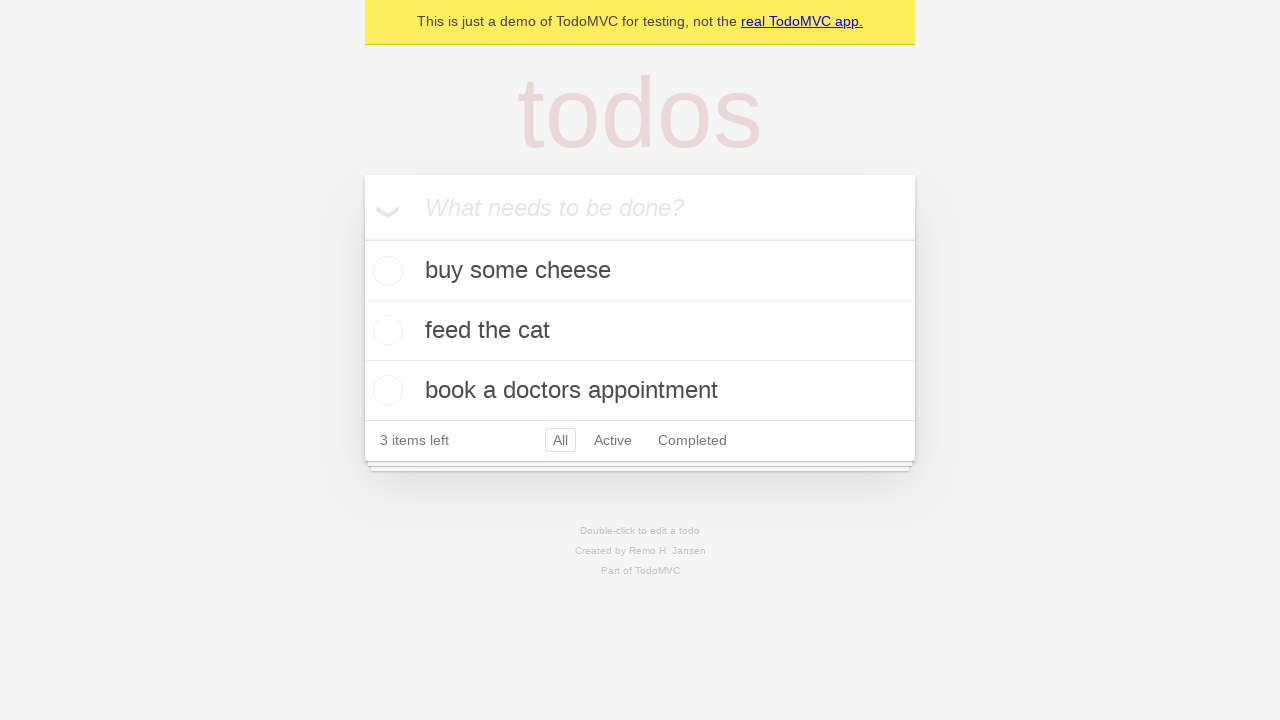

Double-clicked second todo item to enter edit mode at (640, 331) on internal:testid=[data-testid="todo-item"s] >> nth=1
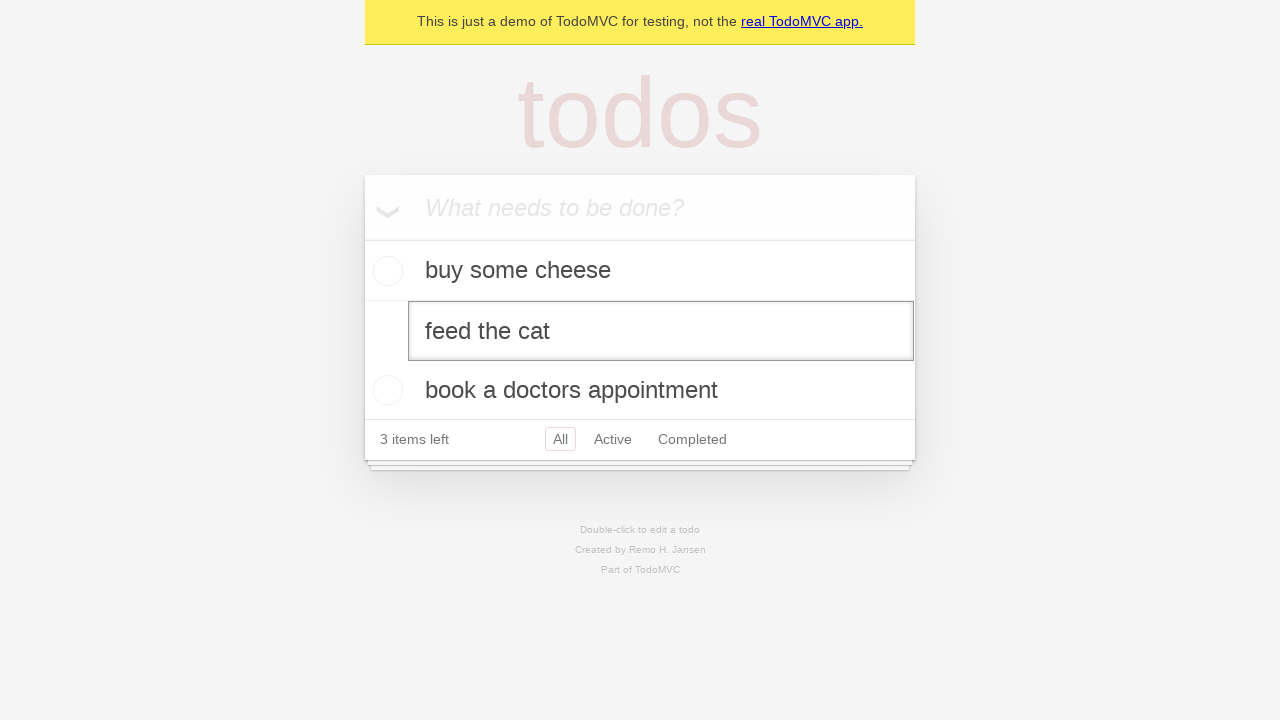

Filled edit textbox with 'buy some sausages' on internal:testid=[data-testid="todo-item"s] >> nth=1 >> internal:role=textbox[nam
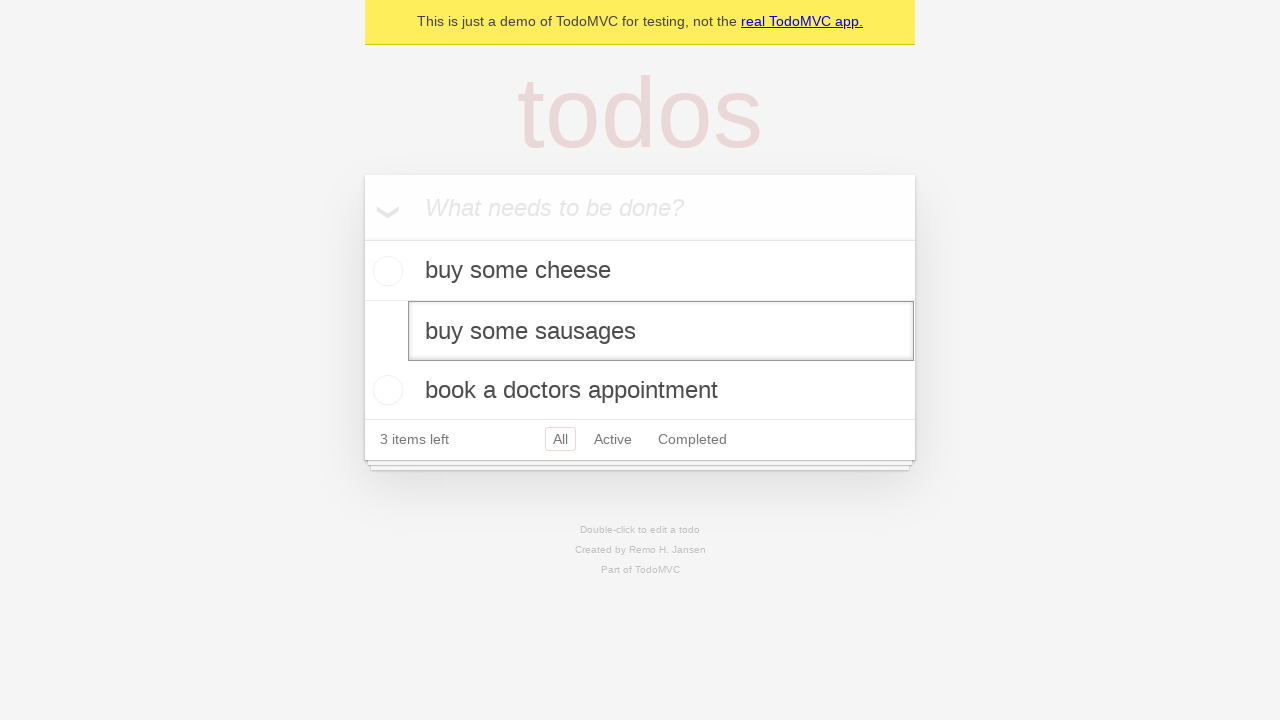

Pressed Enter to confirm the edited todo item on internal:testid=[data-testid="todo-item"s] >> nth=1 >> internal:role=textbox[nam
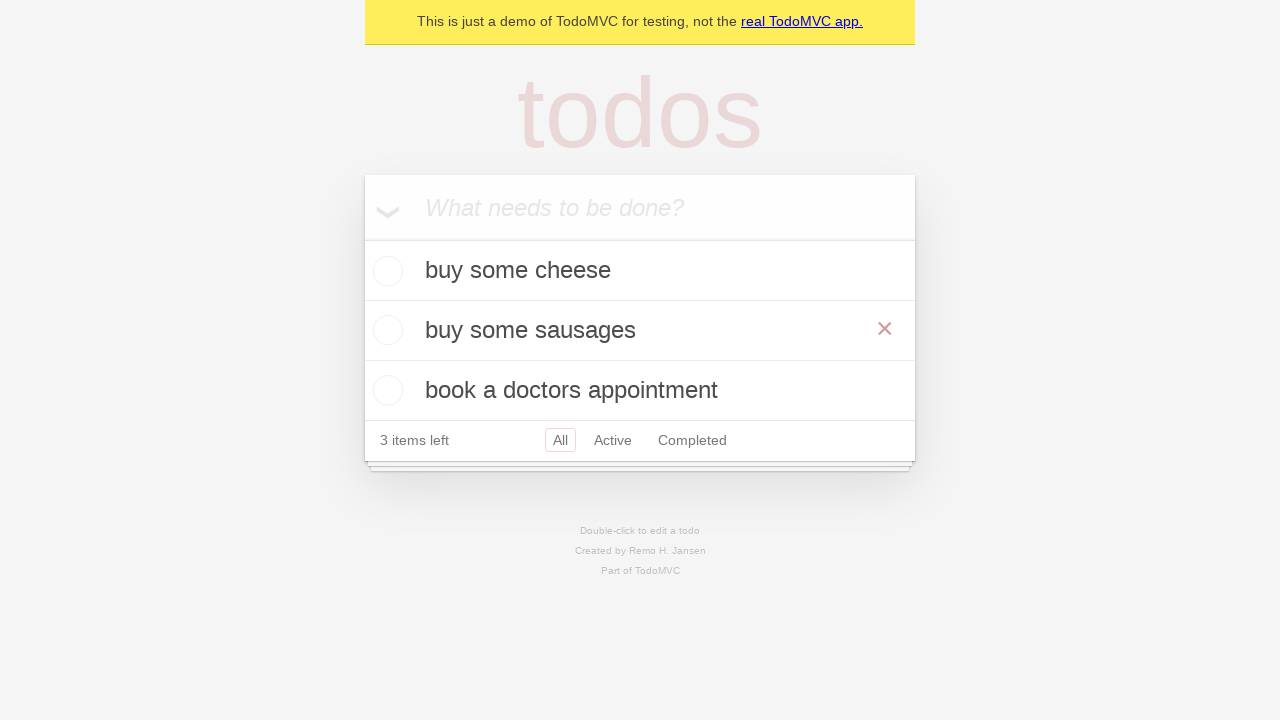

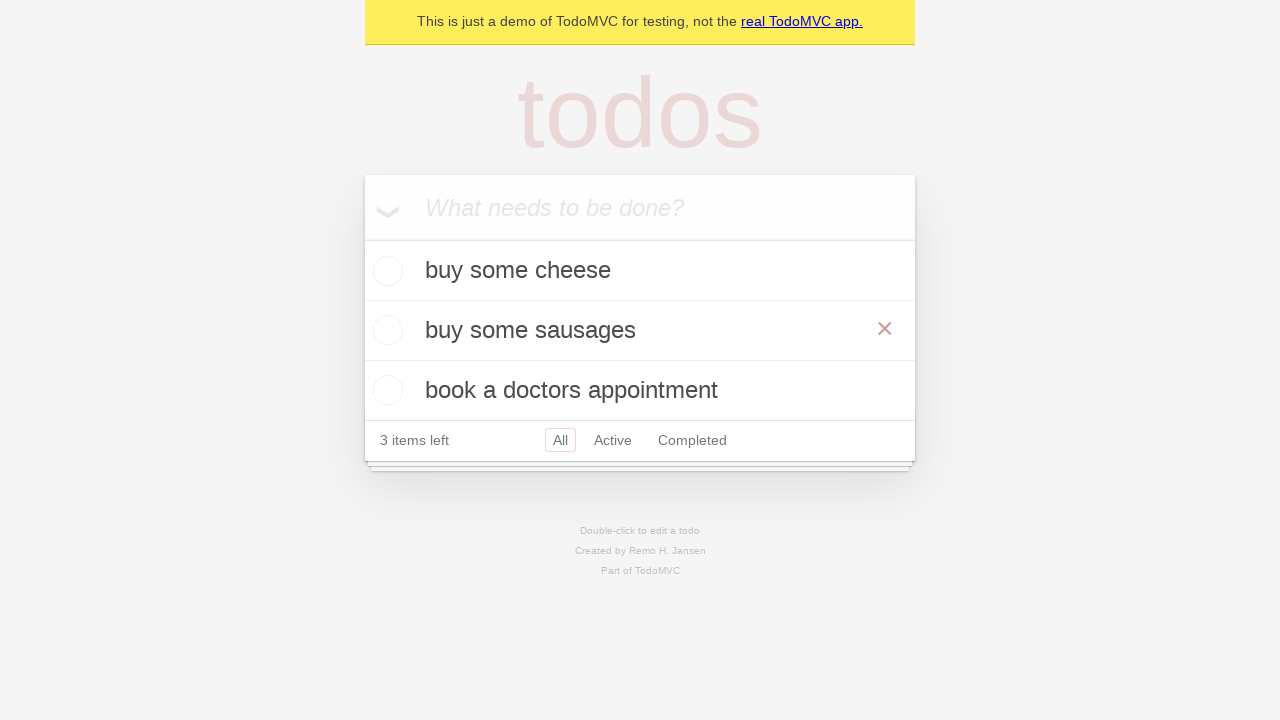